Navigates to the Zagreb Stock Exchange index page and verifies that the stock price change percentage element is displayed

Starting URL: https://zse.hr/en/indeks-366/365?isin=HRZB00ICBEX6

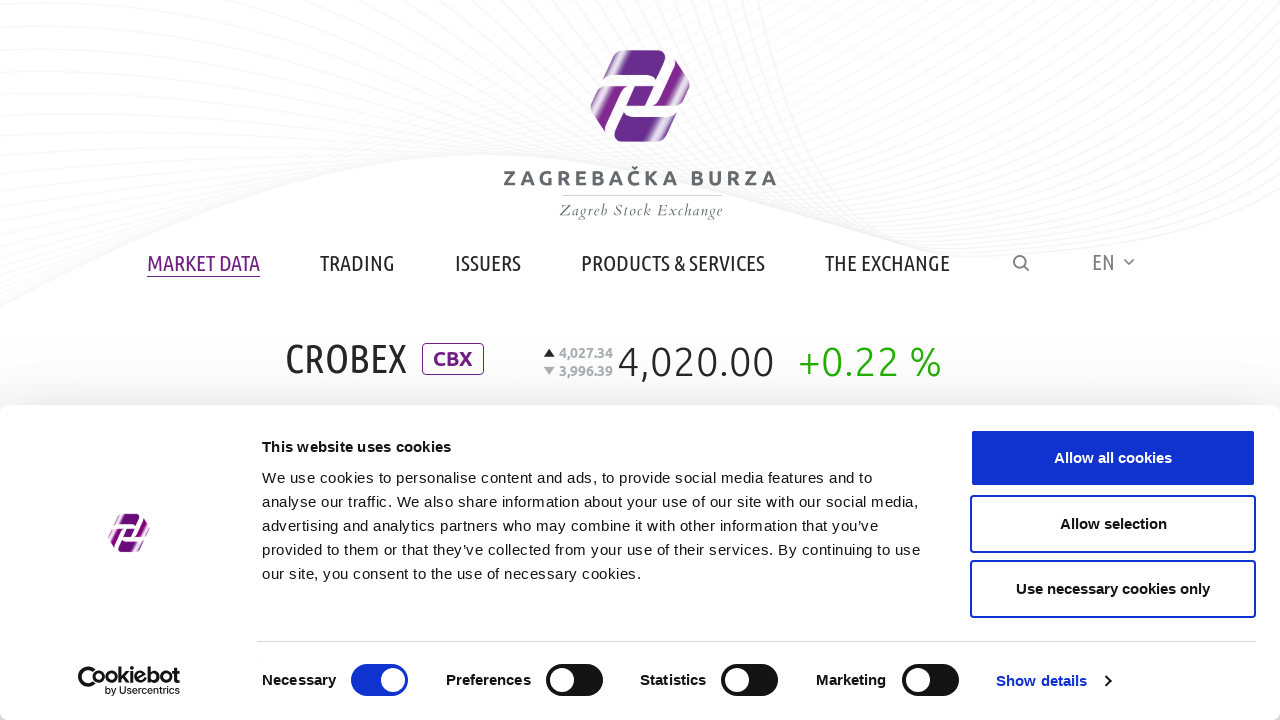

Navigated to Zagreb Stock Exchange index page
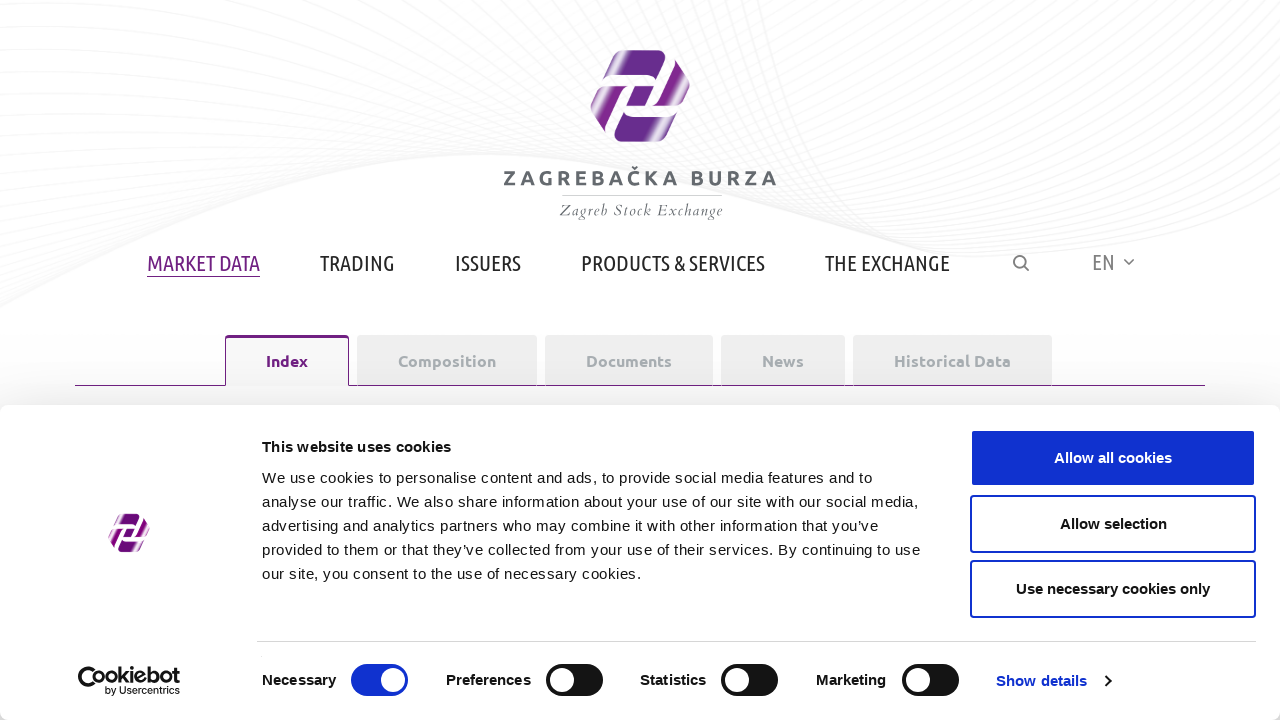

Stock price change percentage element appeared on the page
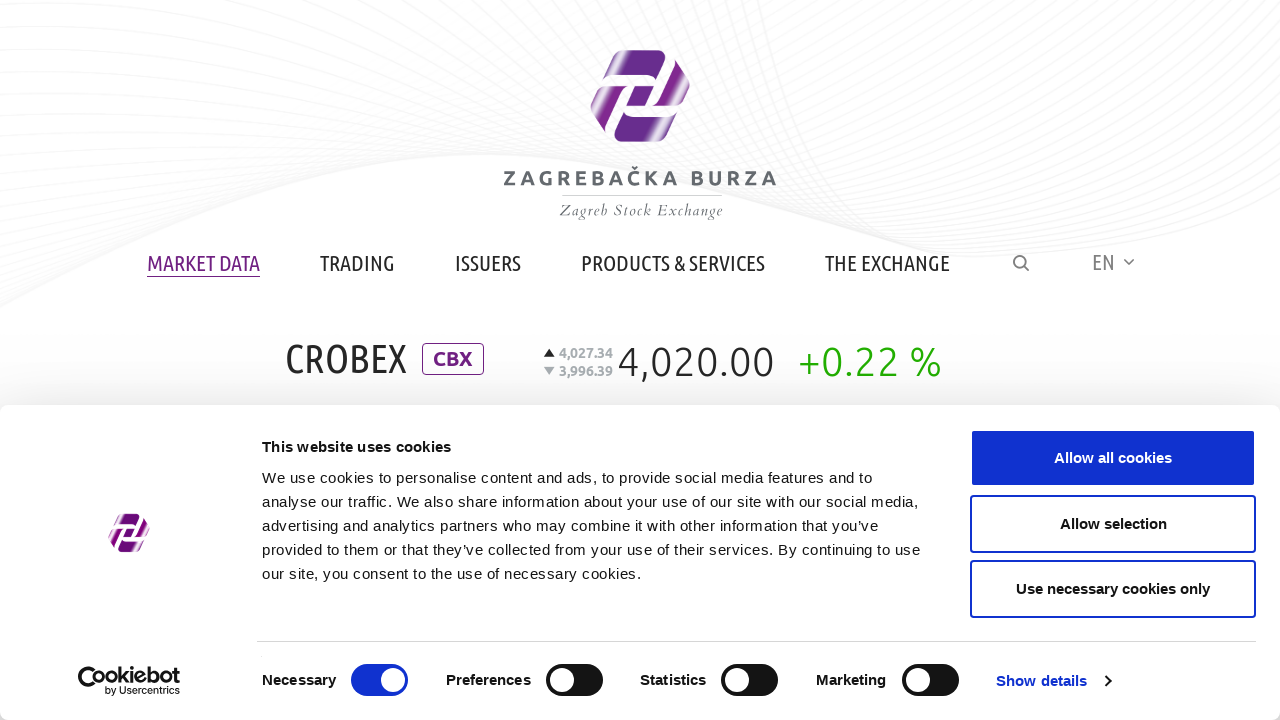

Stock price change percentage element is displayed and visible
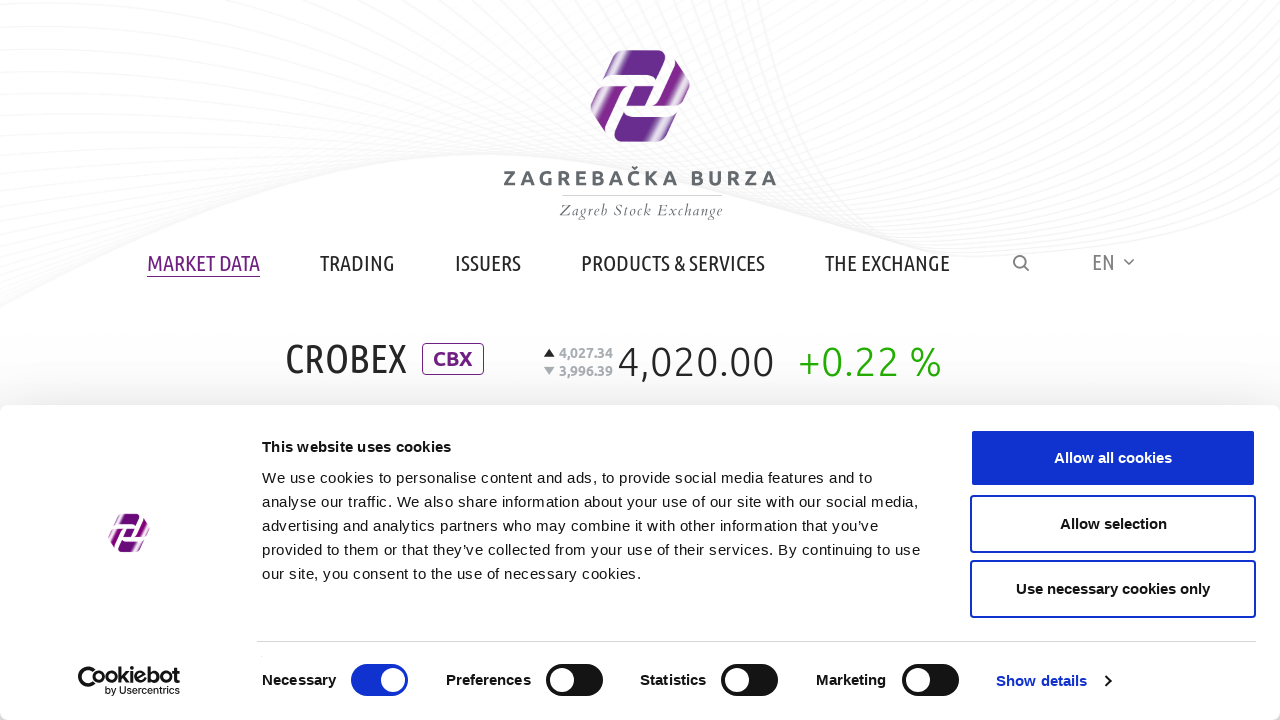

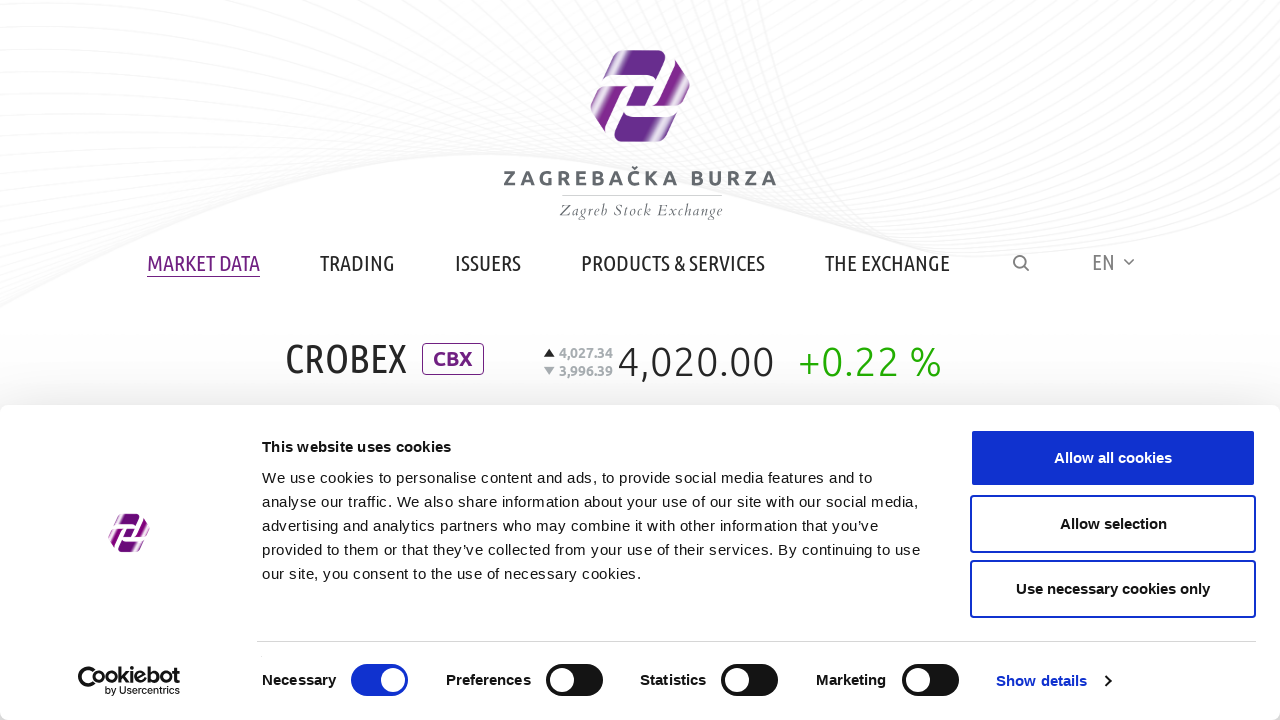